Tests drag and drop functionality on jQuery UI demo page by dragging an element and dropping it onto a target element within an iframe

Starting URL: https://jqueryui.com/droppable/

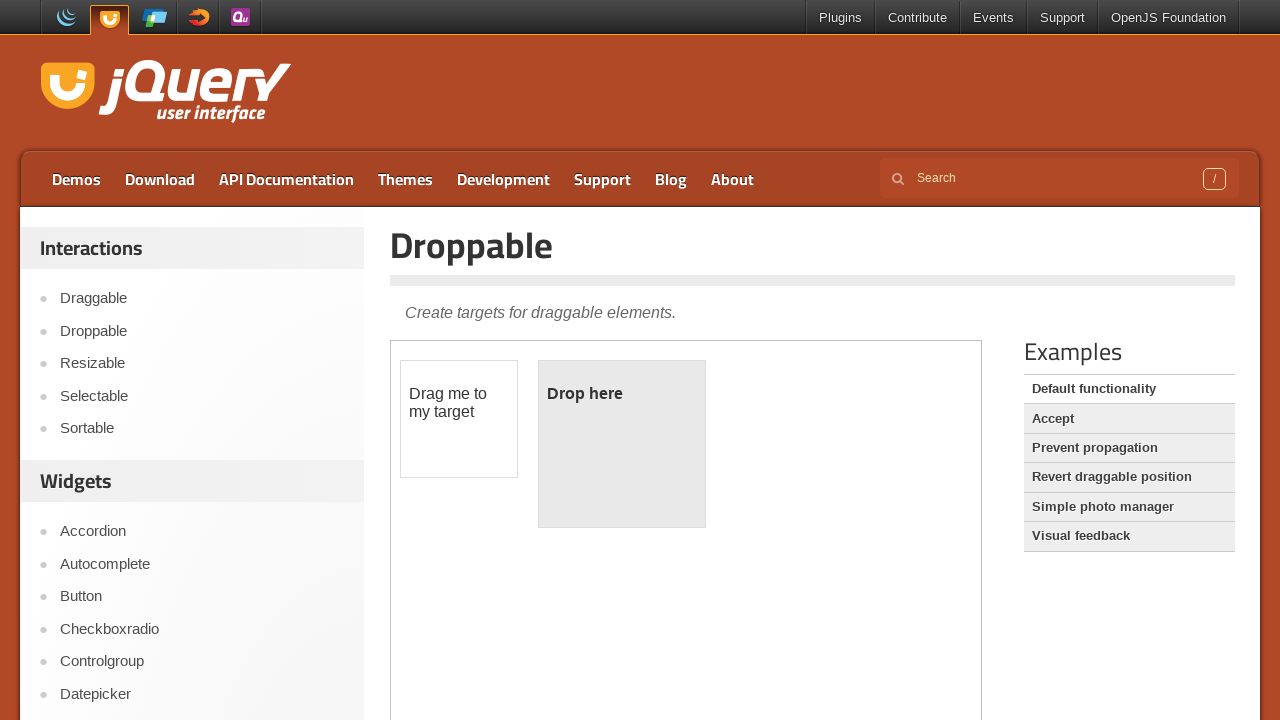

Located the demo iframe containing drag and drop elements
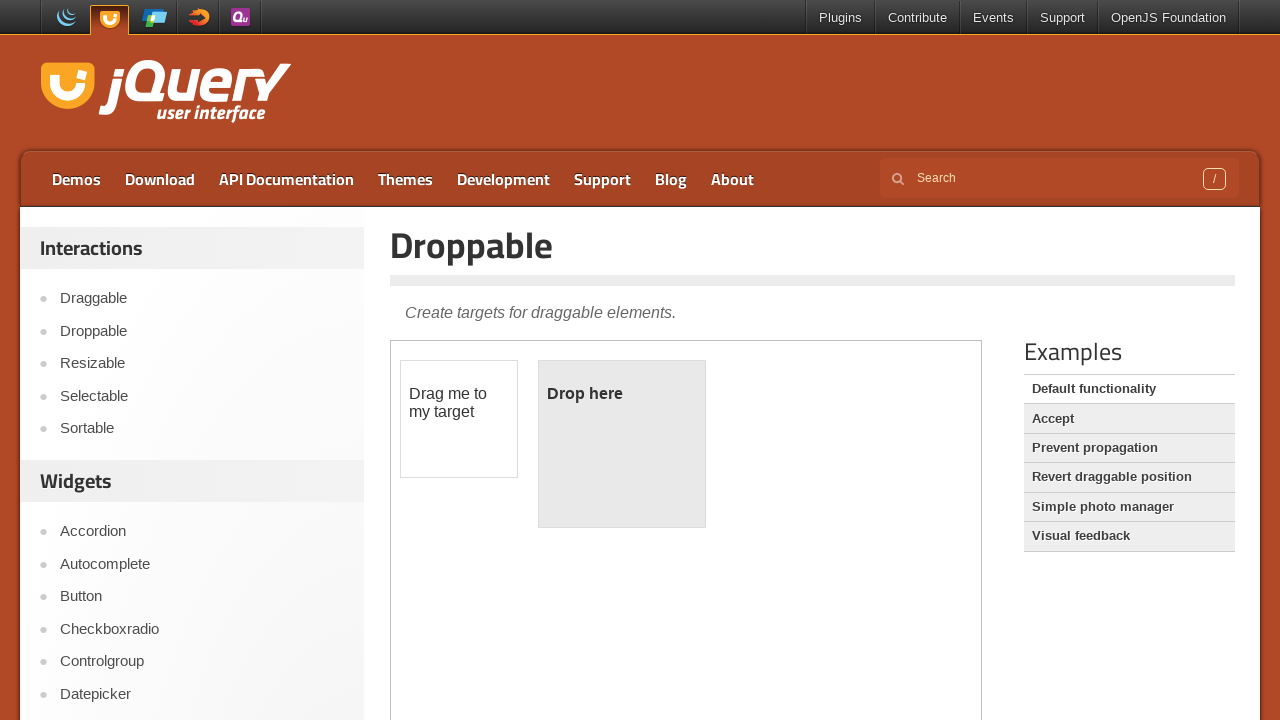

Located the draggable element with id 'draggable'
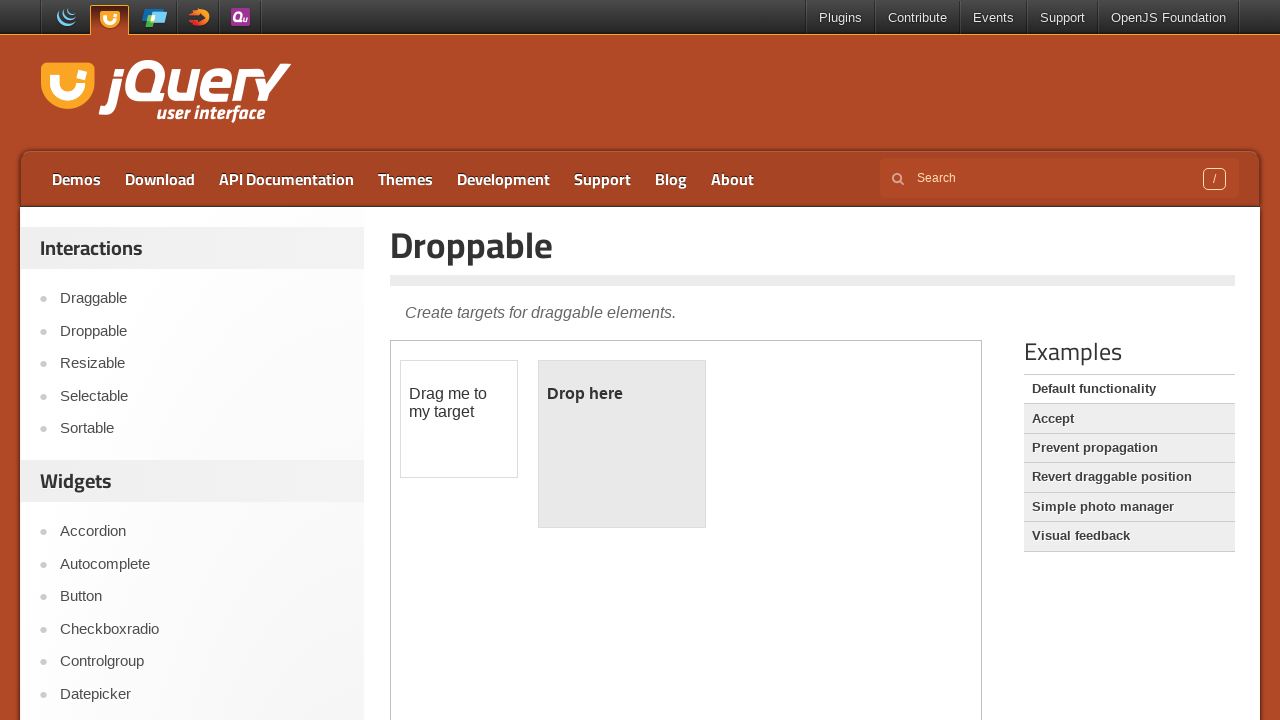

Located the droppable target element with id 'droppable'
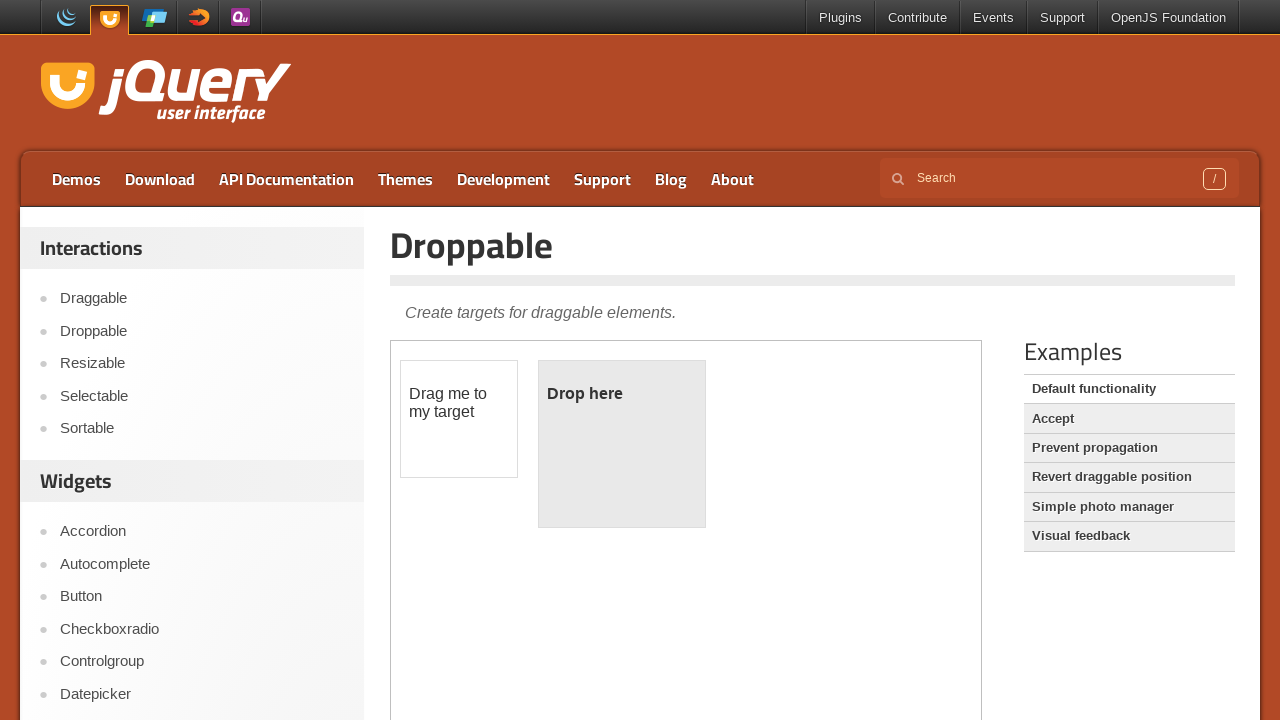

Dragged the draggable element and dropped it onto the droppable target at (622, 444)
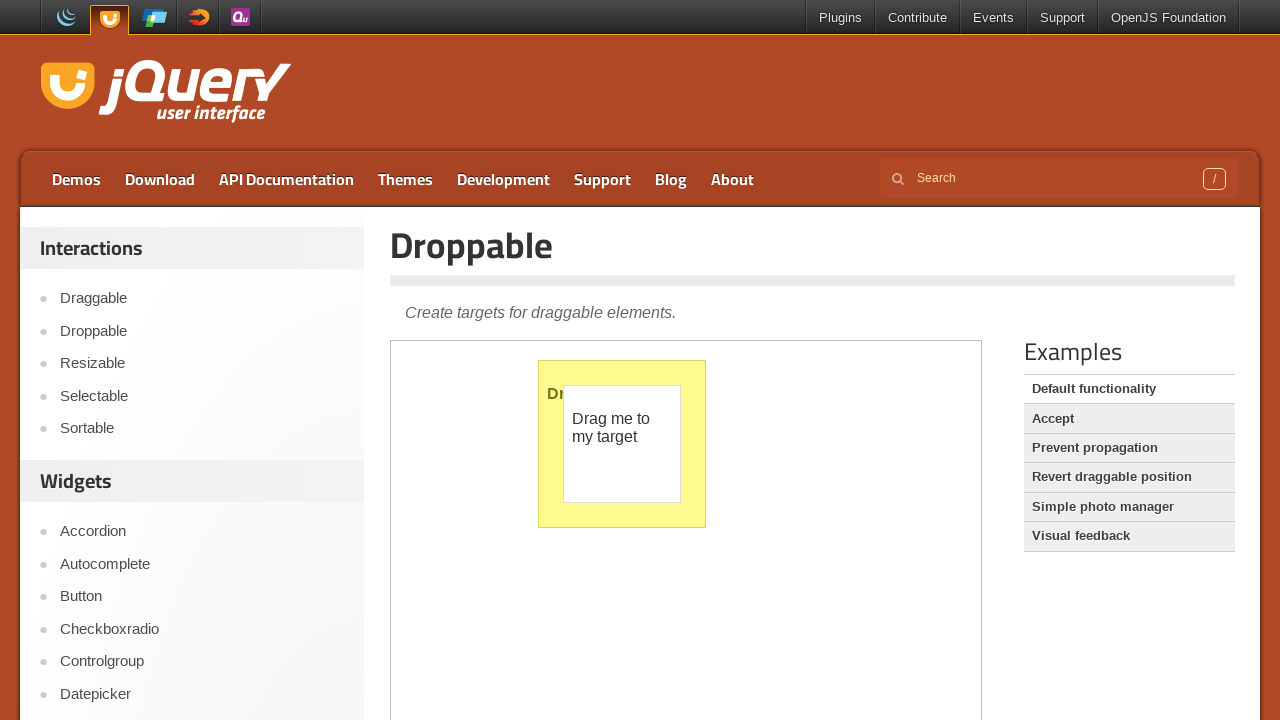

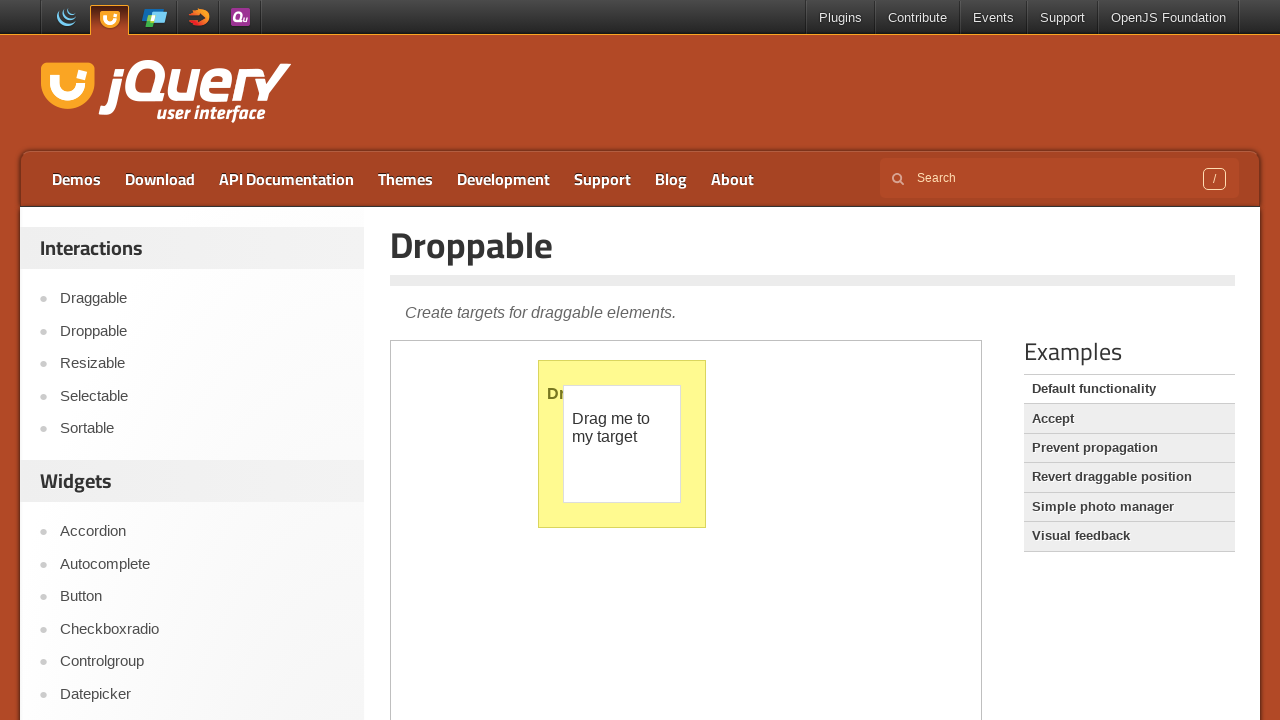